Clicks the Primary button on the buttons test page

Starting URL: https://formy-project.herokuapp.com/buttons

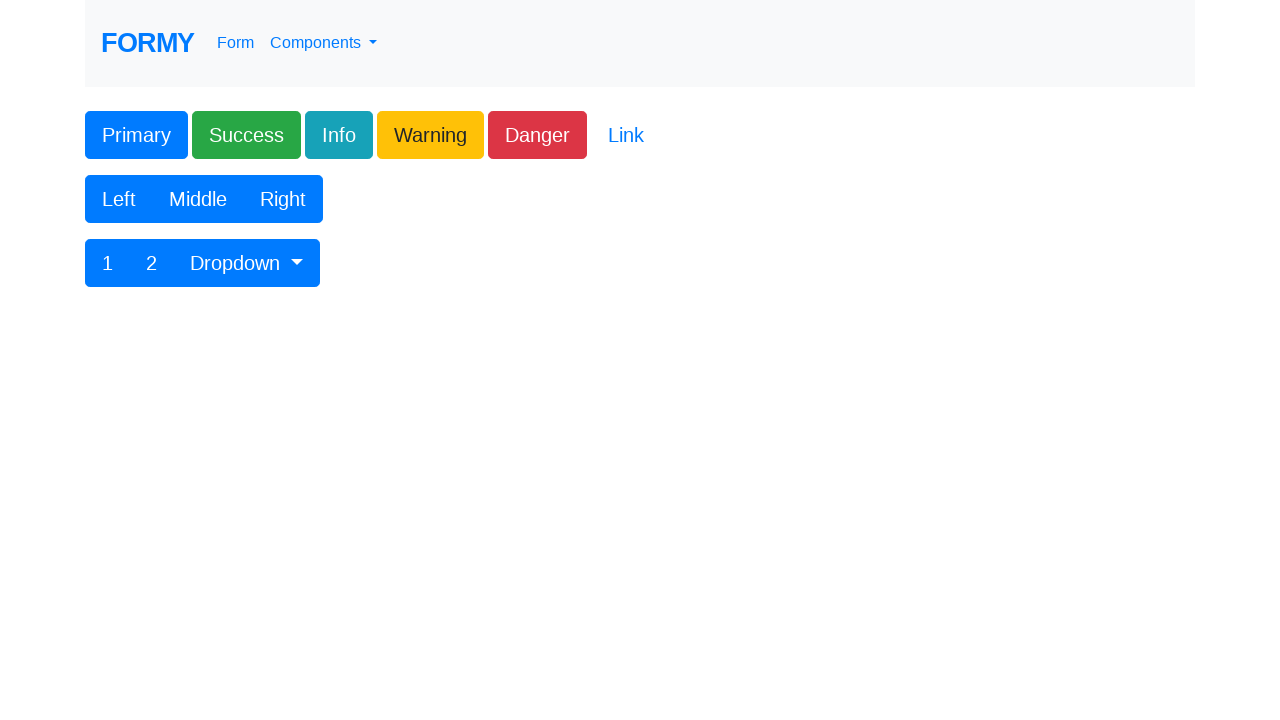

Clicked the Primary button on the buttons test page at (136, 135) on xpath=//button[text()='Primary']
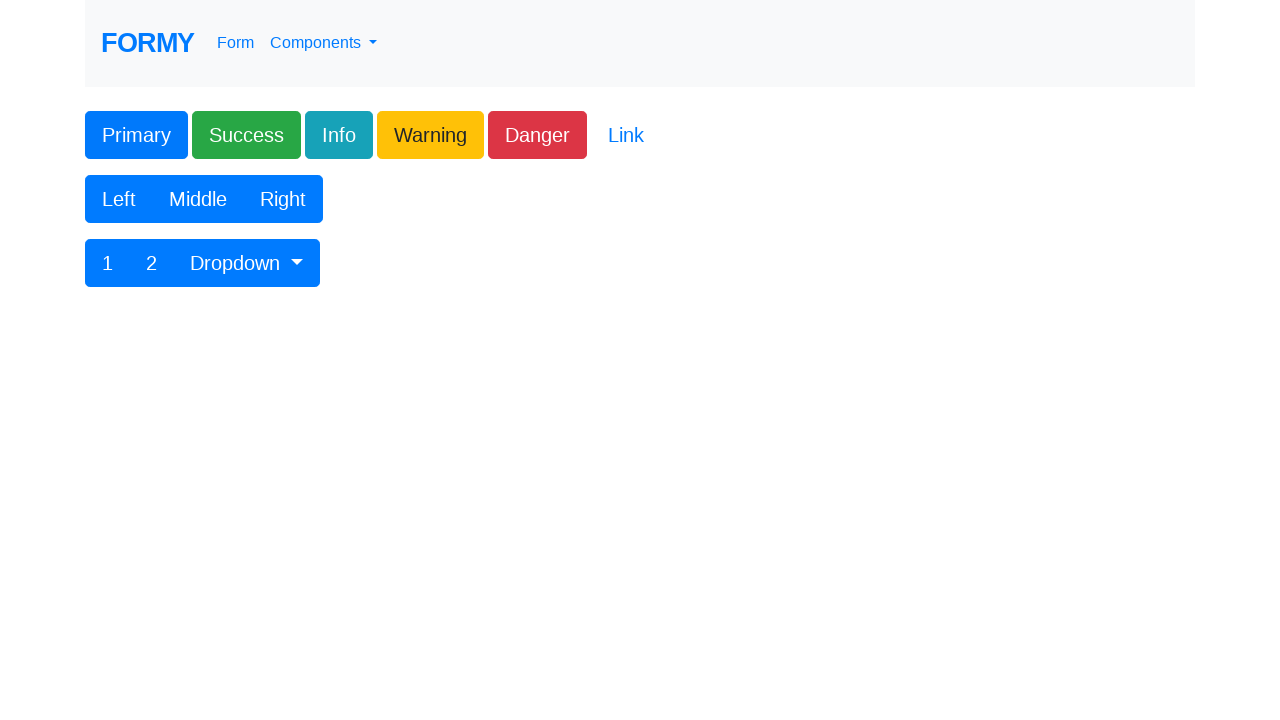

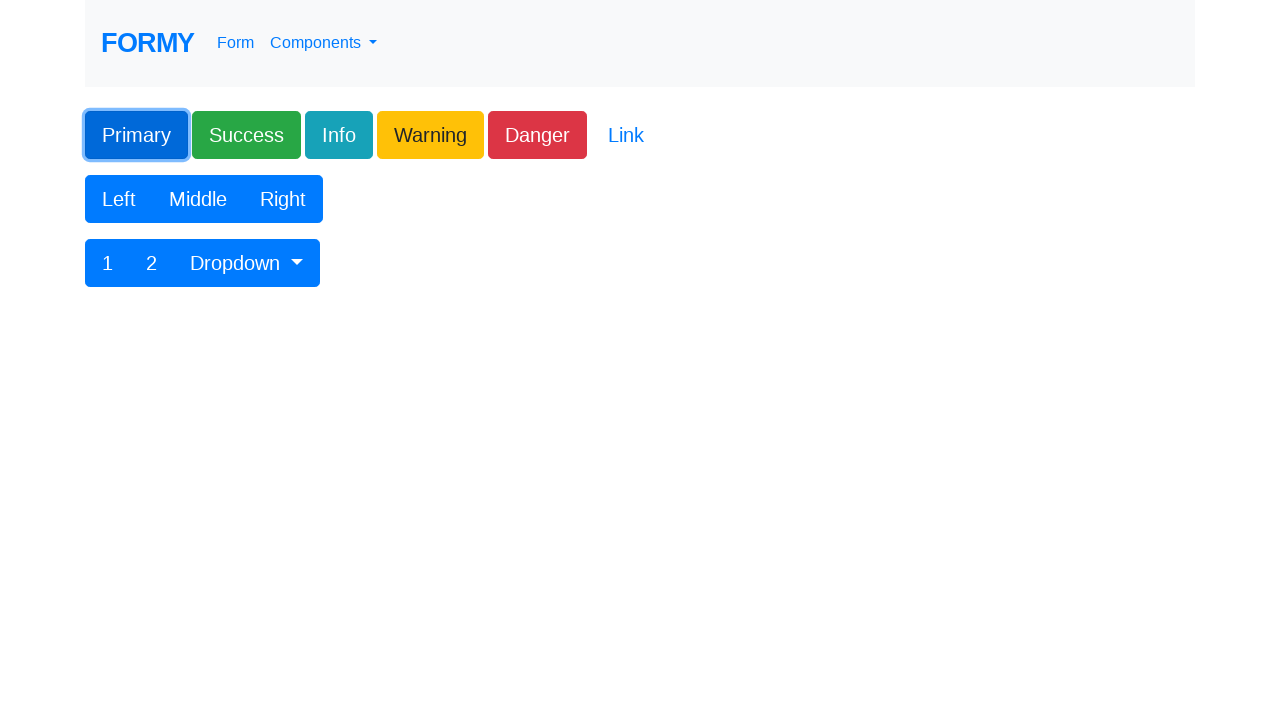